Tests browser scroll functionality by scrolling down 200 pixels on the WebdriverIO website and verifying the scroll position

Starting URL: https://webdriver.io

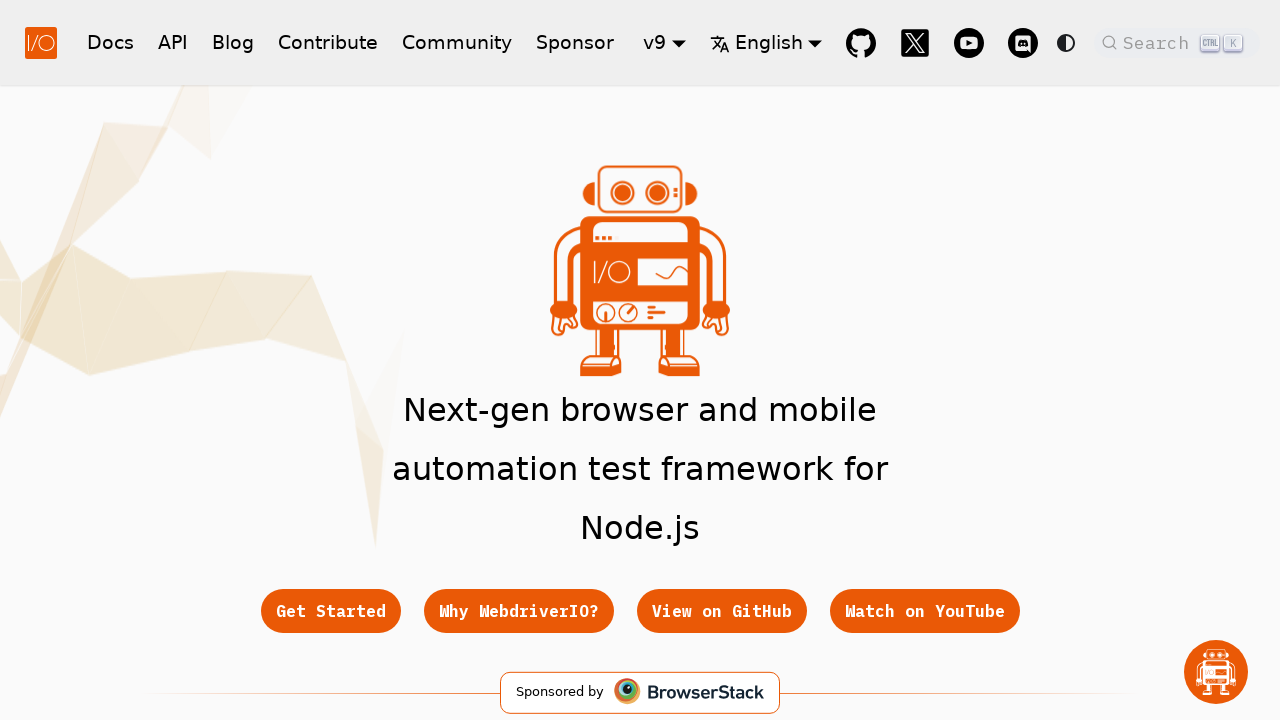

Scrolled down 200 pixels on the WebdriverIO website
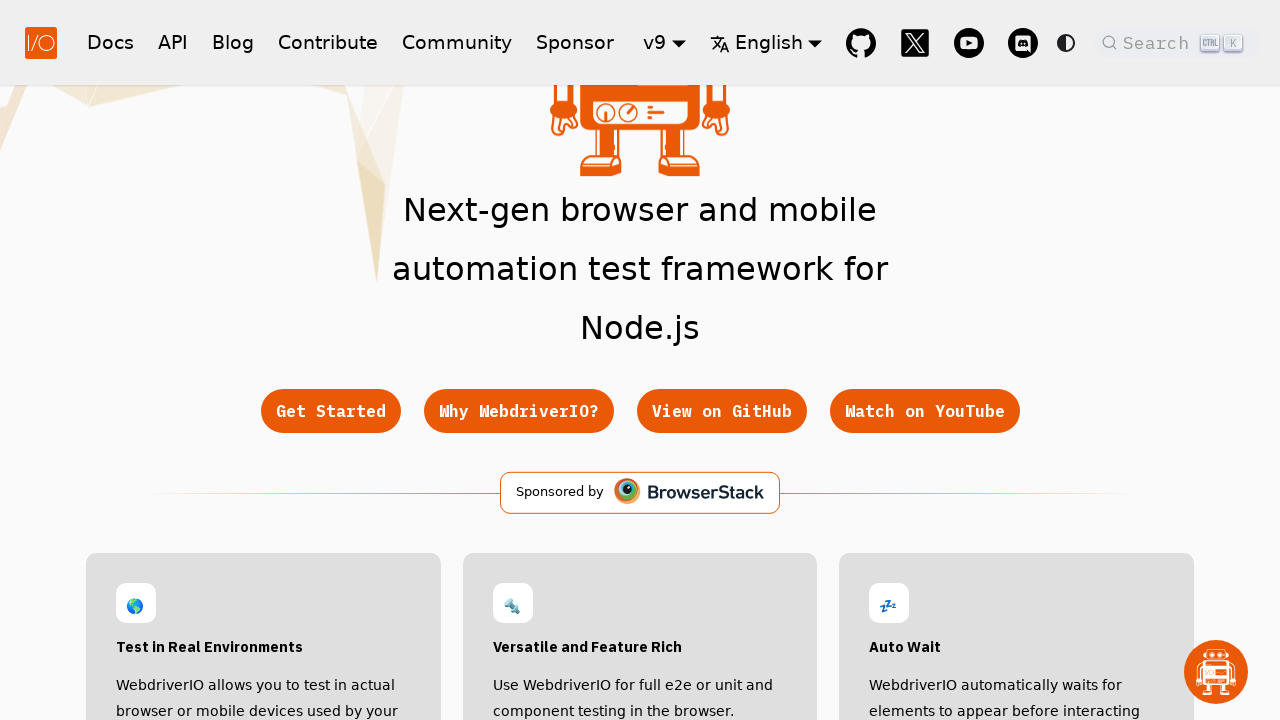

Waited 500ms for scroll animation to complete
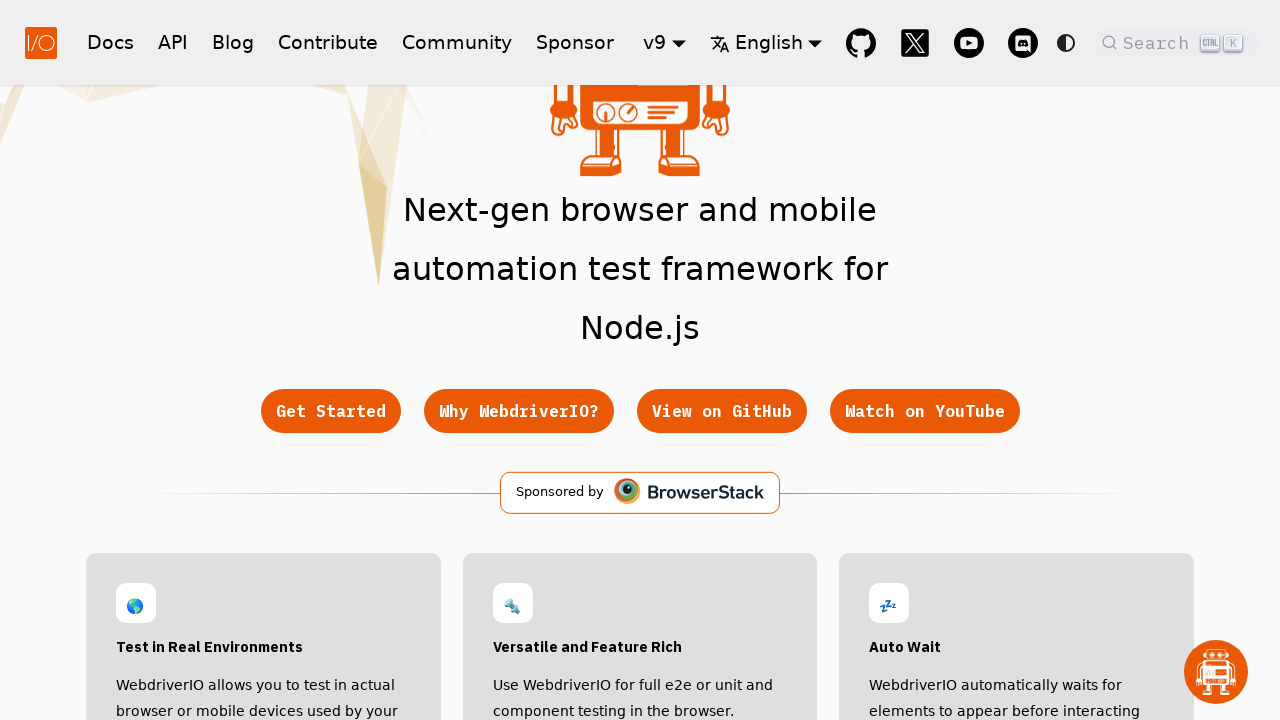

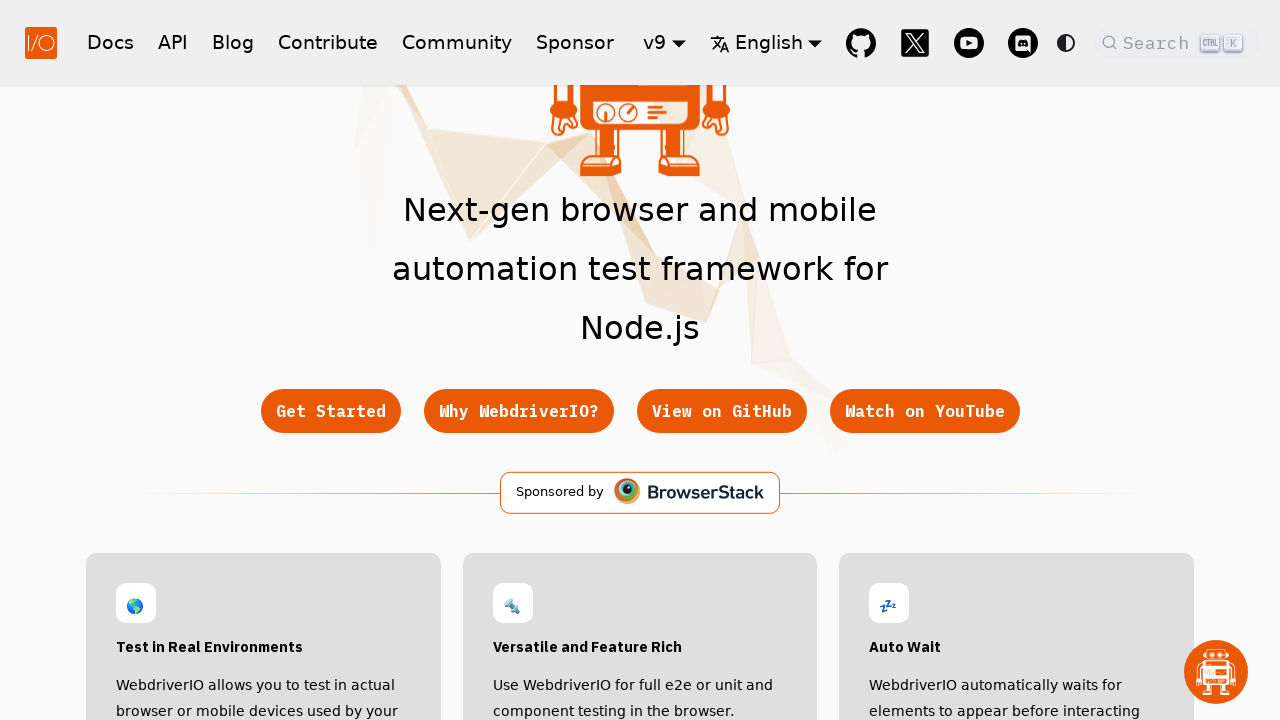